Navigates to the Idealista Spanish real estate website homepage

Starting URL: https://www.idealista.es

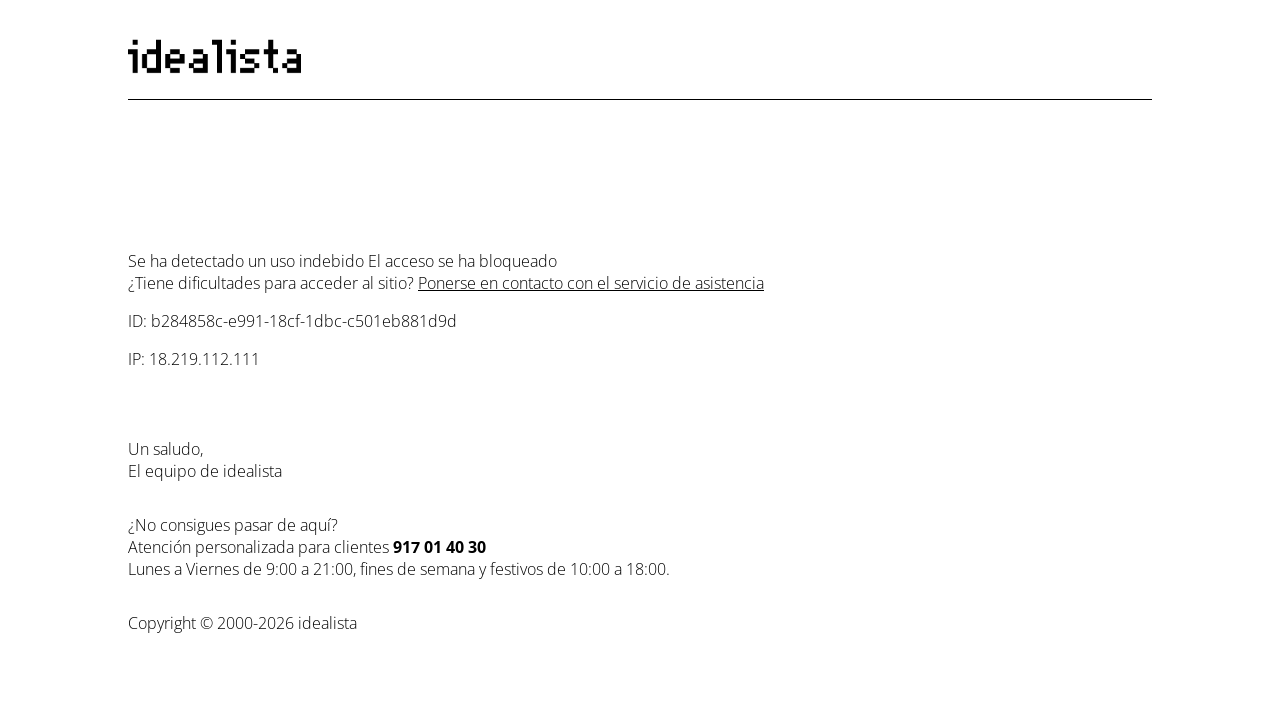

Navigated to Idealista Spanish real estate website homepage
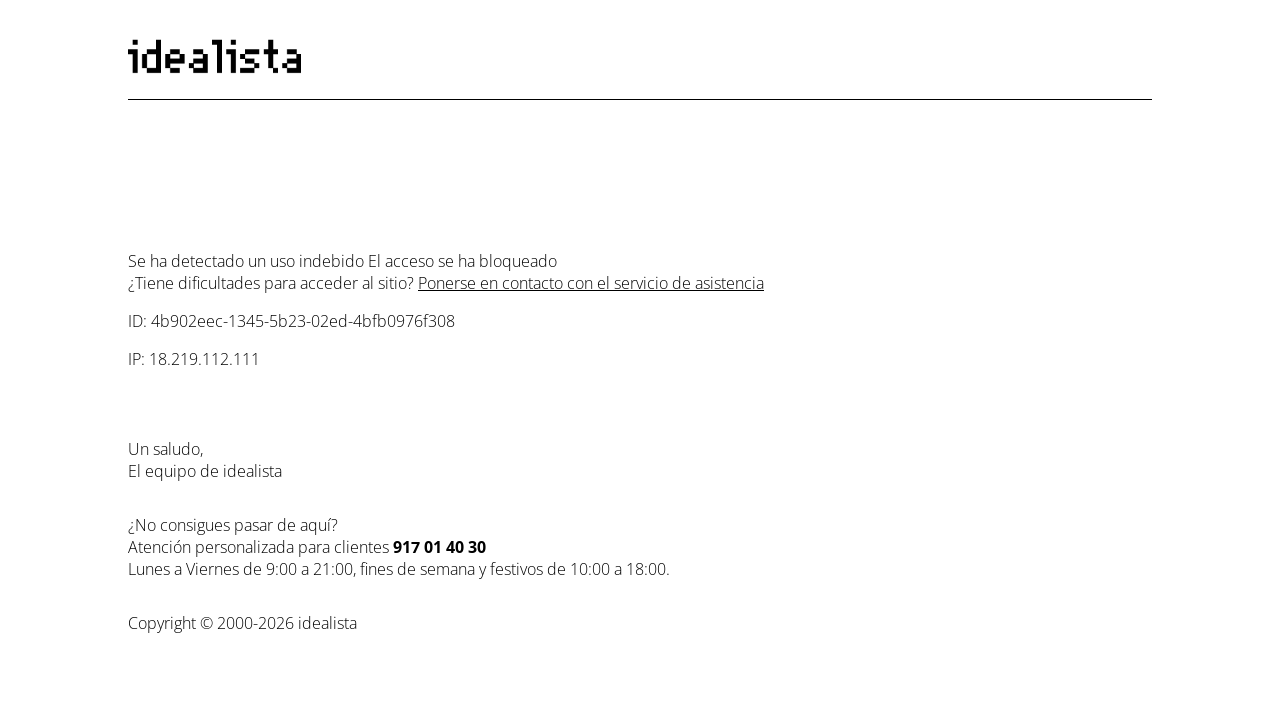

Page DOM content fully loaded
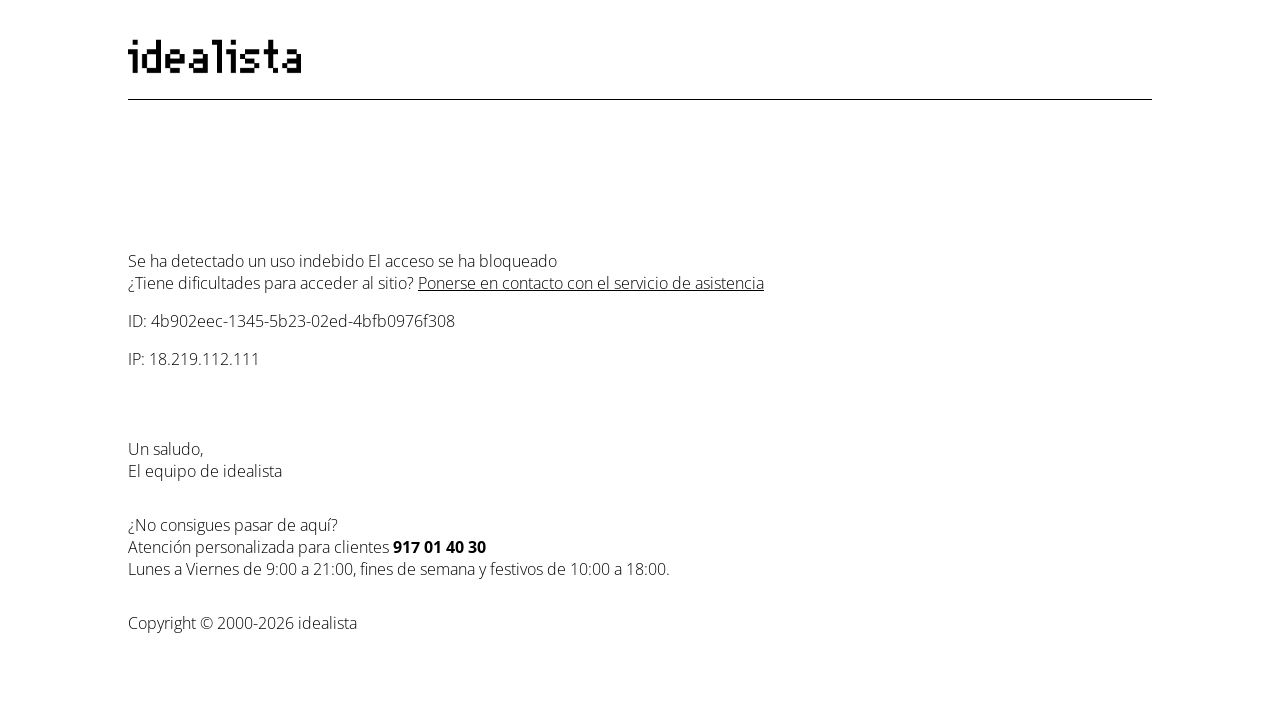

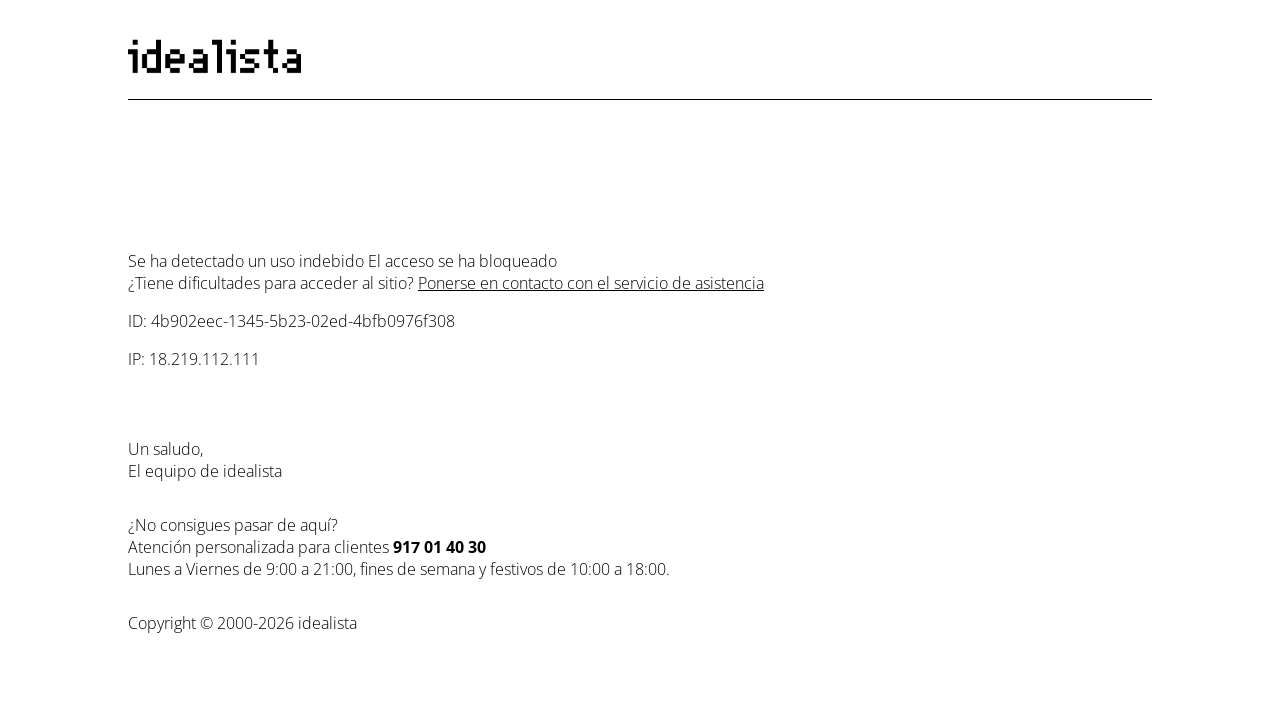